Retrieves a value from an element attribute, performs a mathematical calculation, and submits the result along with checkbox selections

Starting URL: http://suninjuly.github.io/get_attribute.html

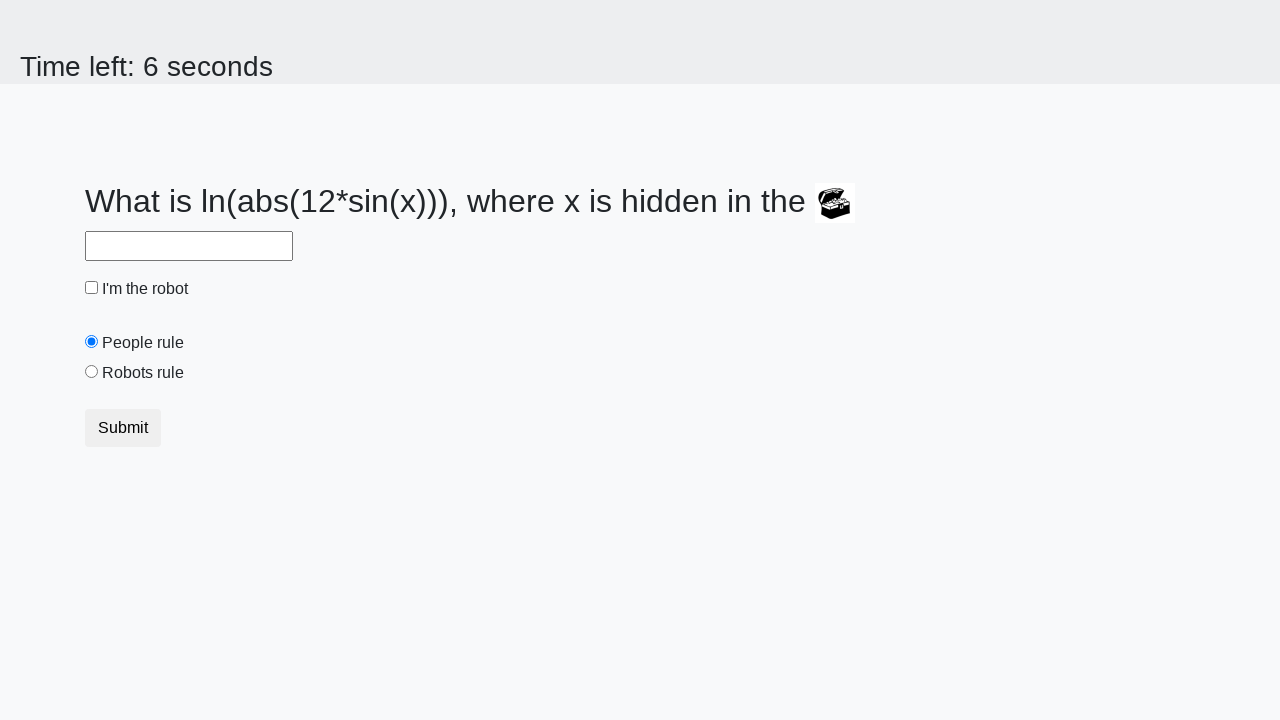

Retrieved valuex attribute from treasure element
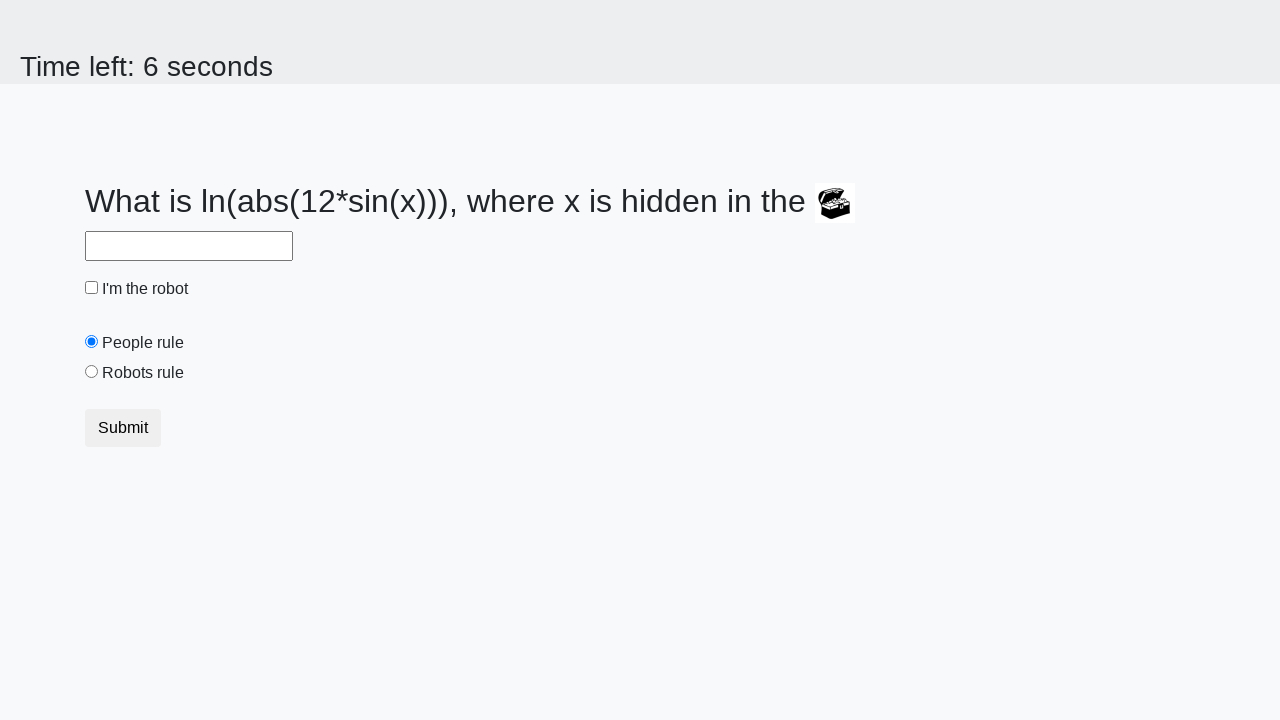

Calculated mathematical result using log(abs(12*sin(x))) formula
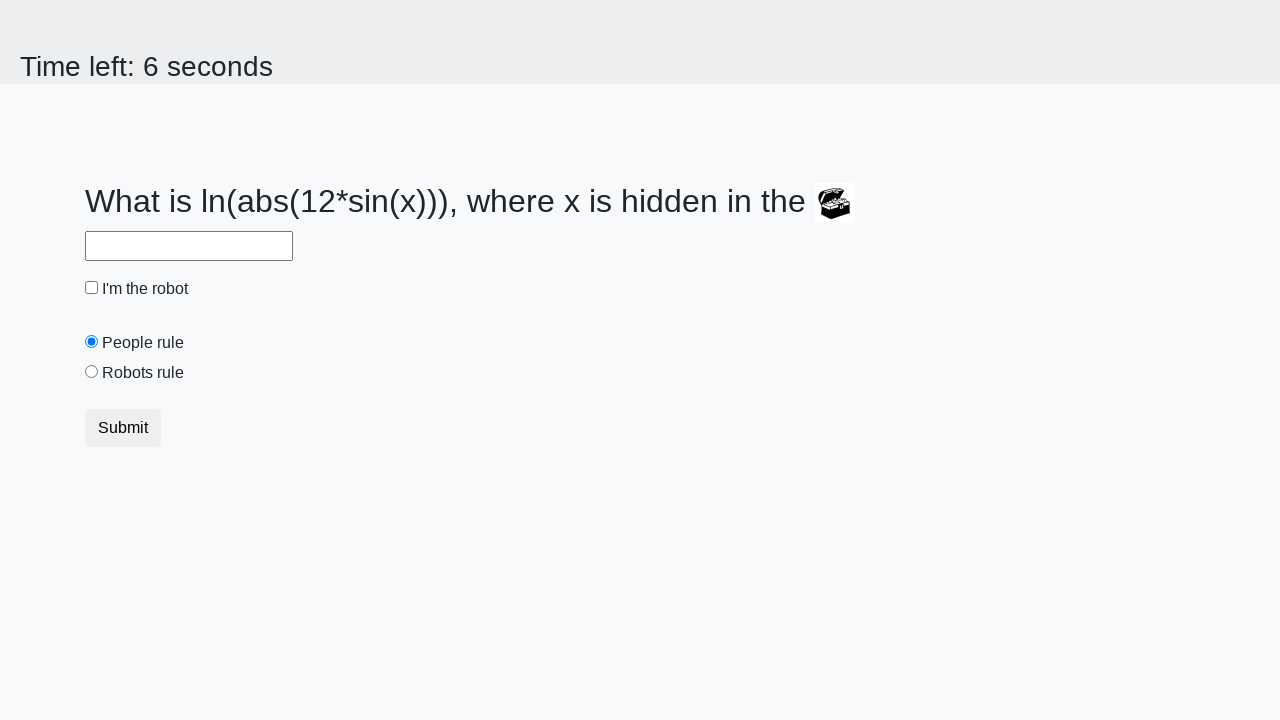

Filled answer field with calculated result on #answer
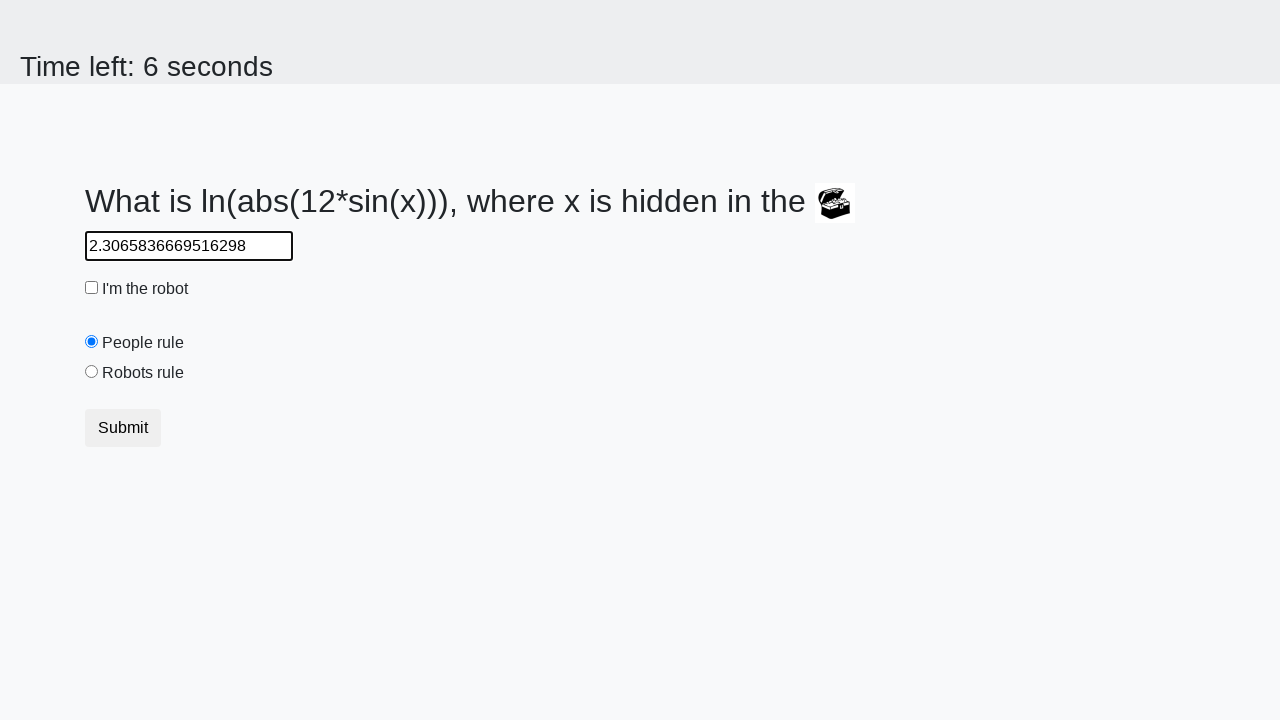

Clicked robot checkbox at (92, 288) on #robotCheckbox
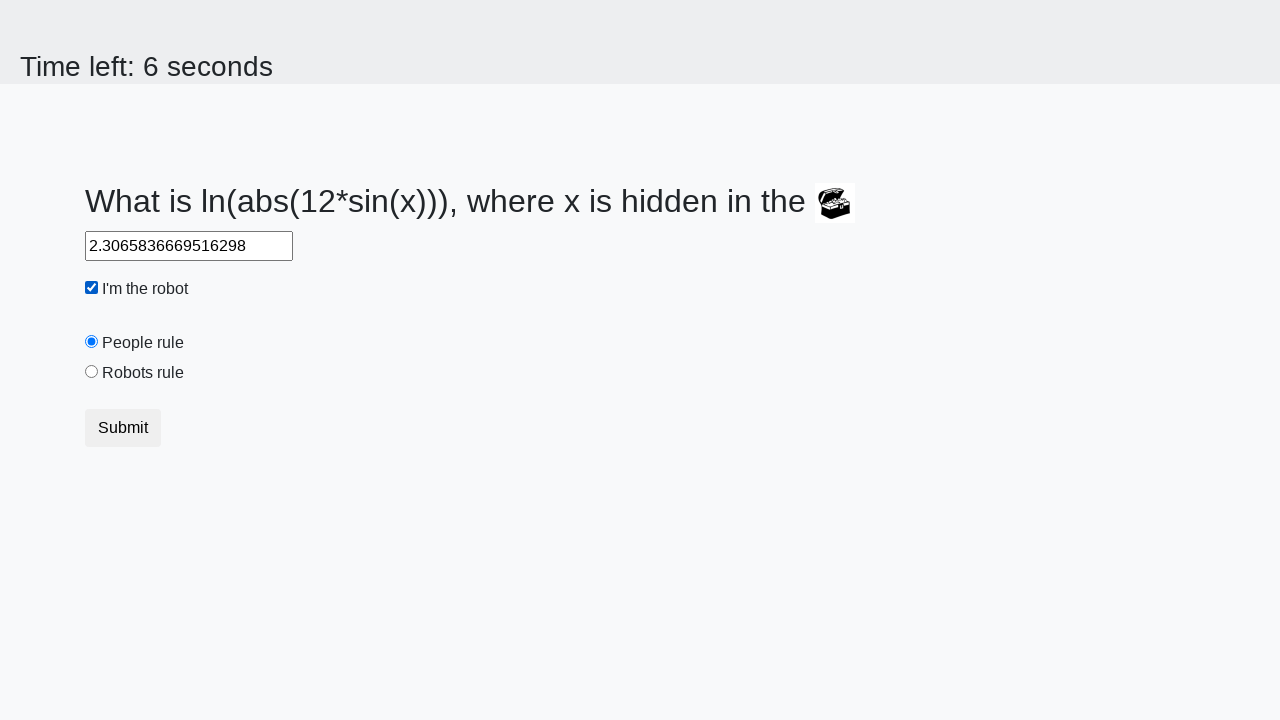

Clicked robots rule radio button at (92, 372) on #robotsRule
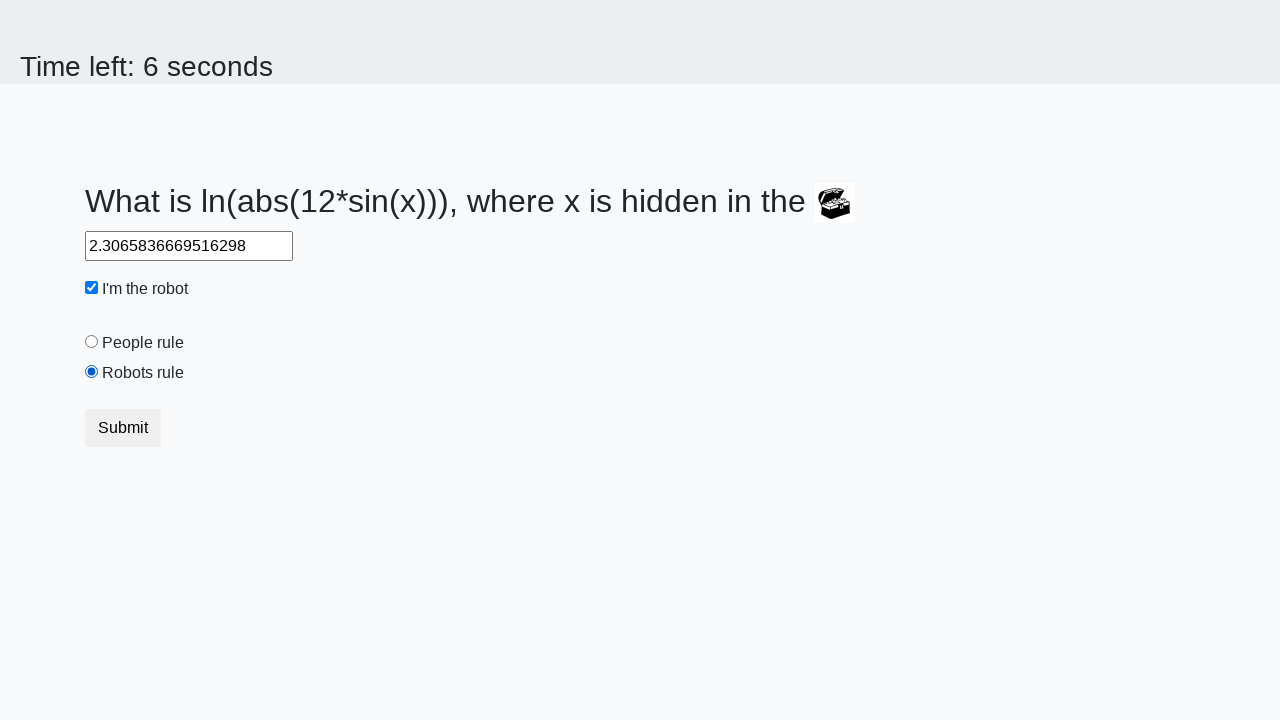

Clicked submit button at (123, 428) on .btn.btn-default
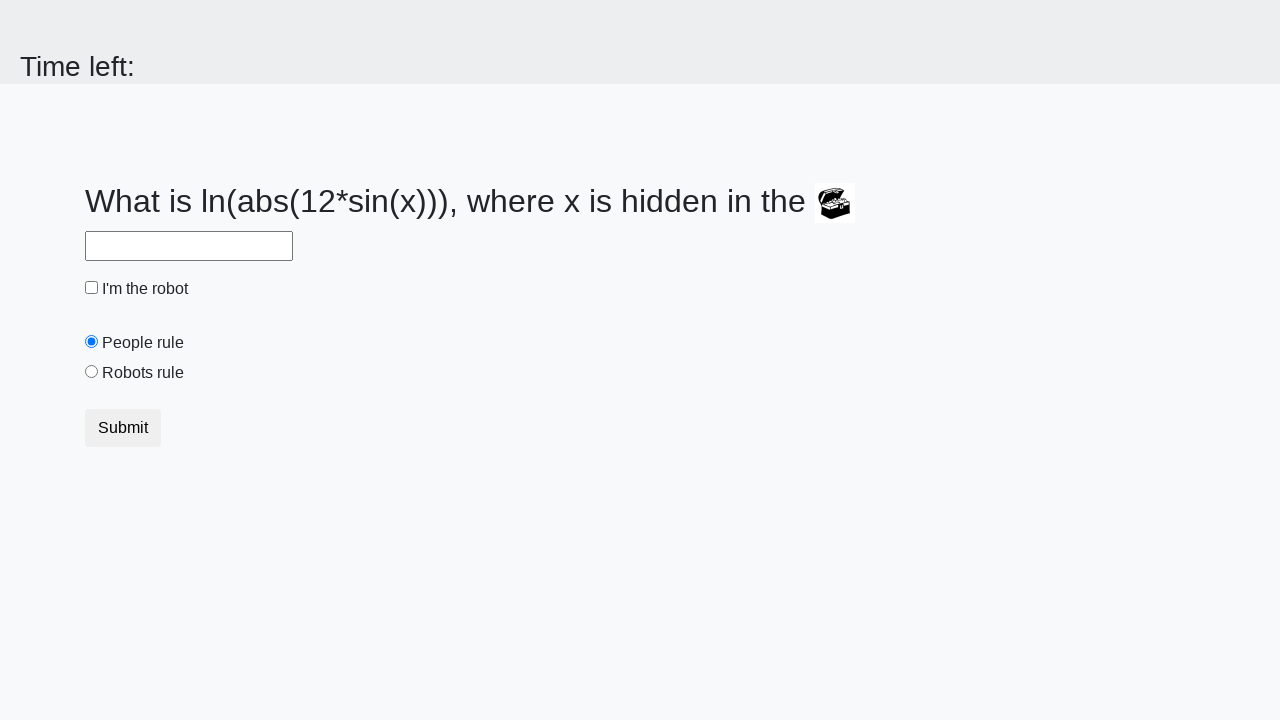

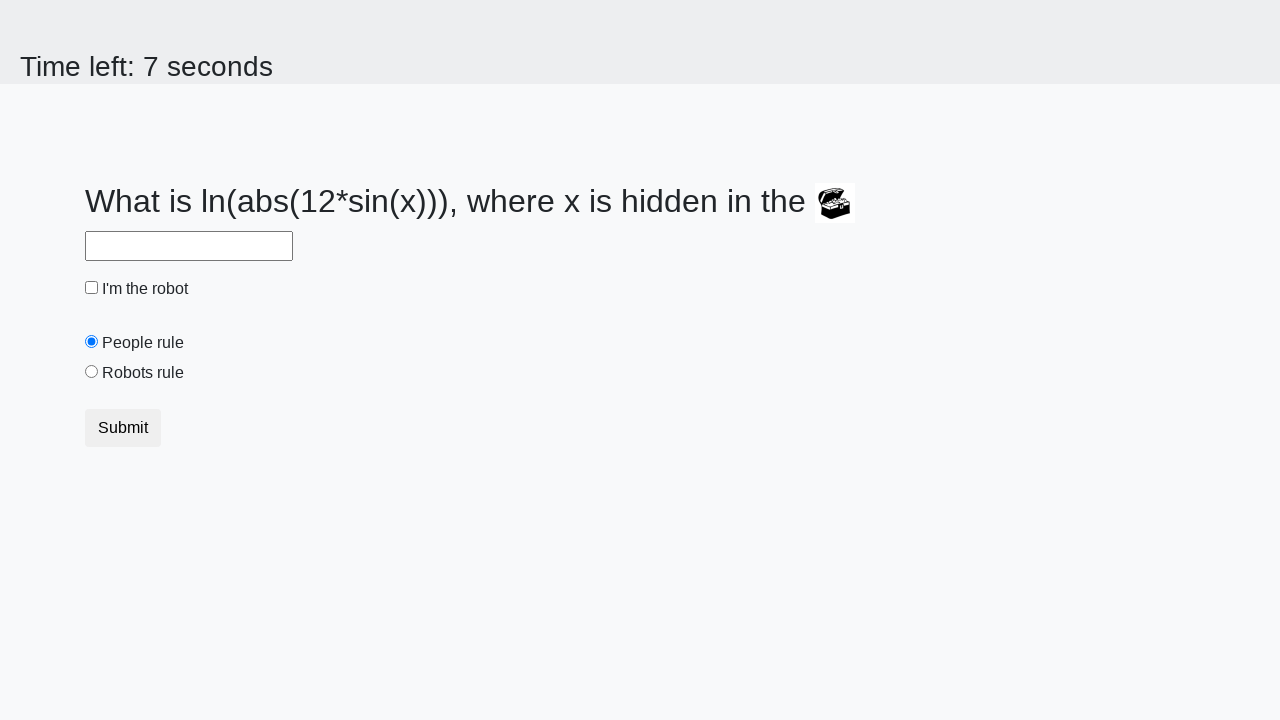